Tests JavaScript prompt alert handling by clicking a button that triggers a prompt, entering text into the prompt, and accepting it.

Starting URL: https://demoqa.com/alerts

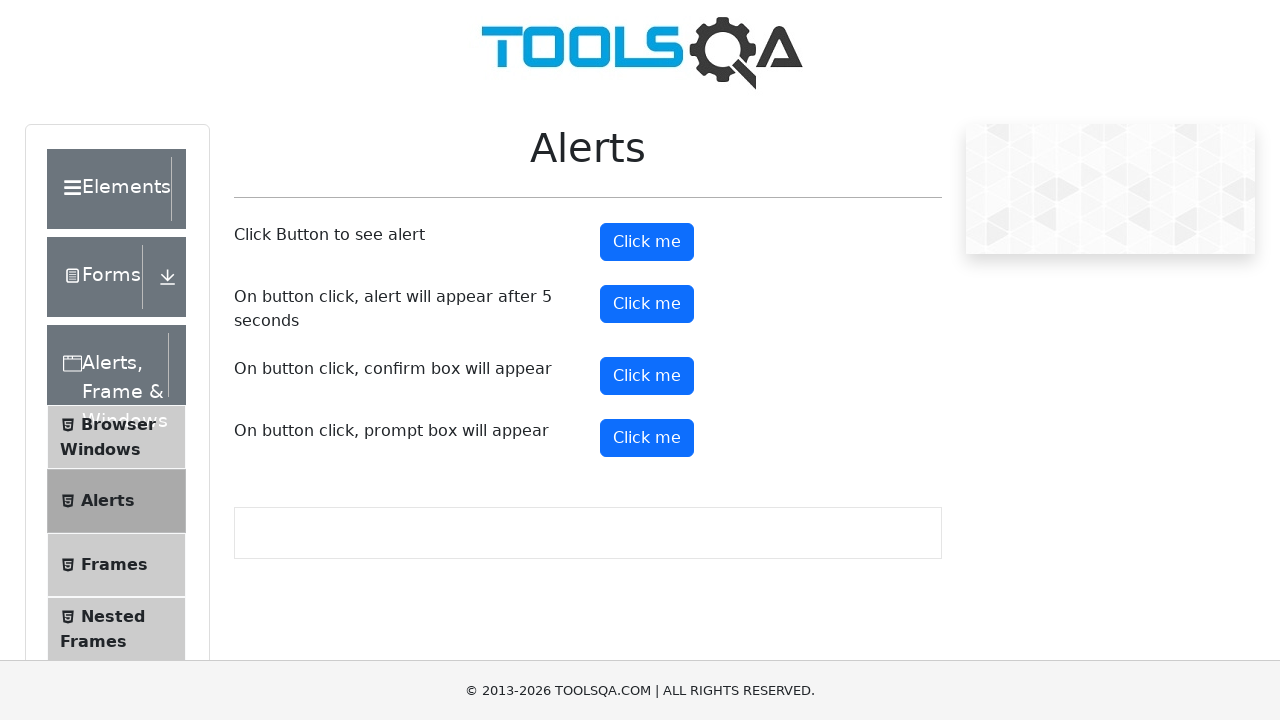

Scrolled down the page by 200 pixels
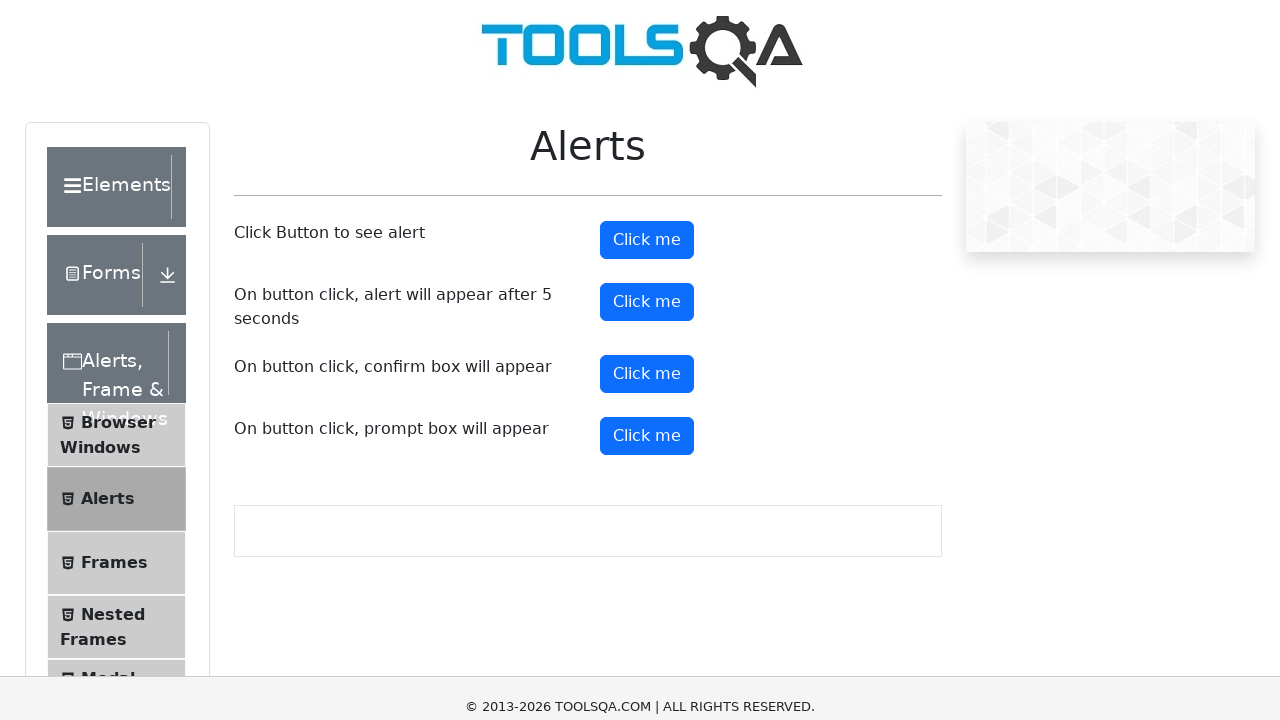

Set up dialog handler to accept prompts with text 'sk'
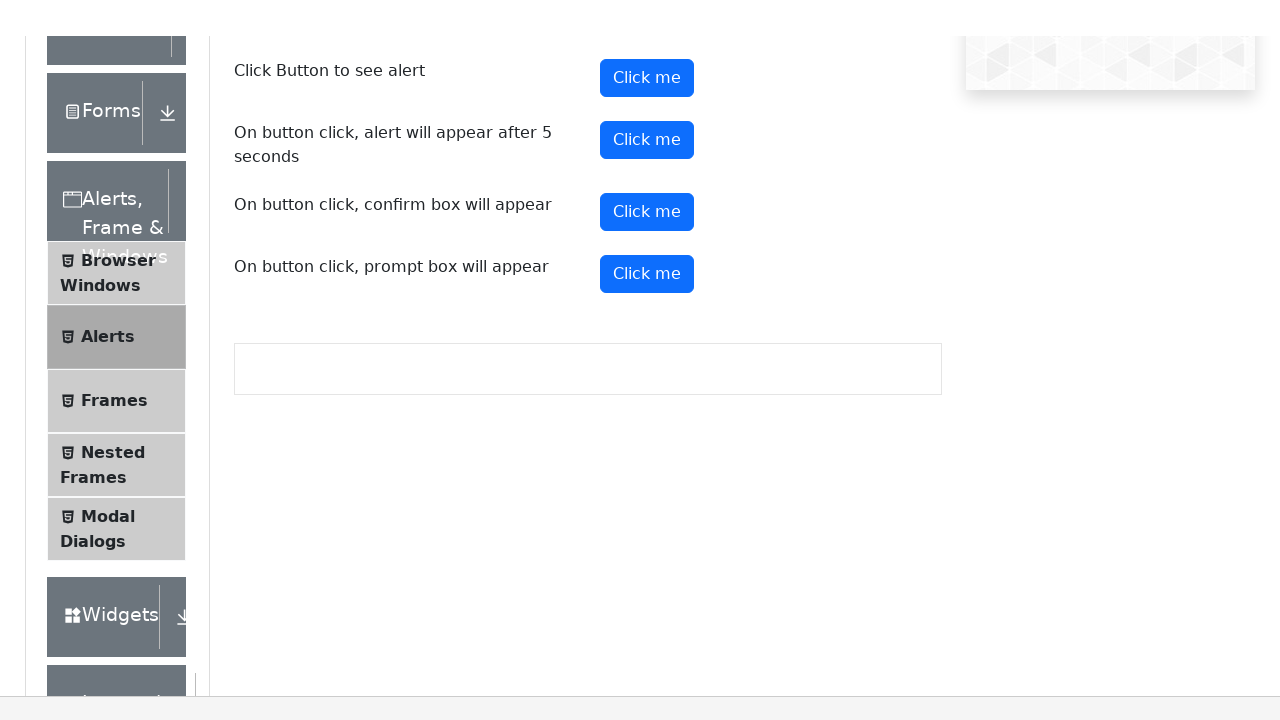

Clicked the prompt button to trigger JavaScript prompt alert at (647, 238) on button#promtButton
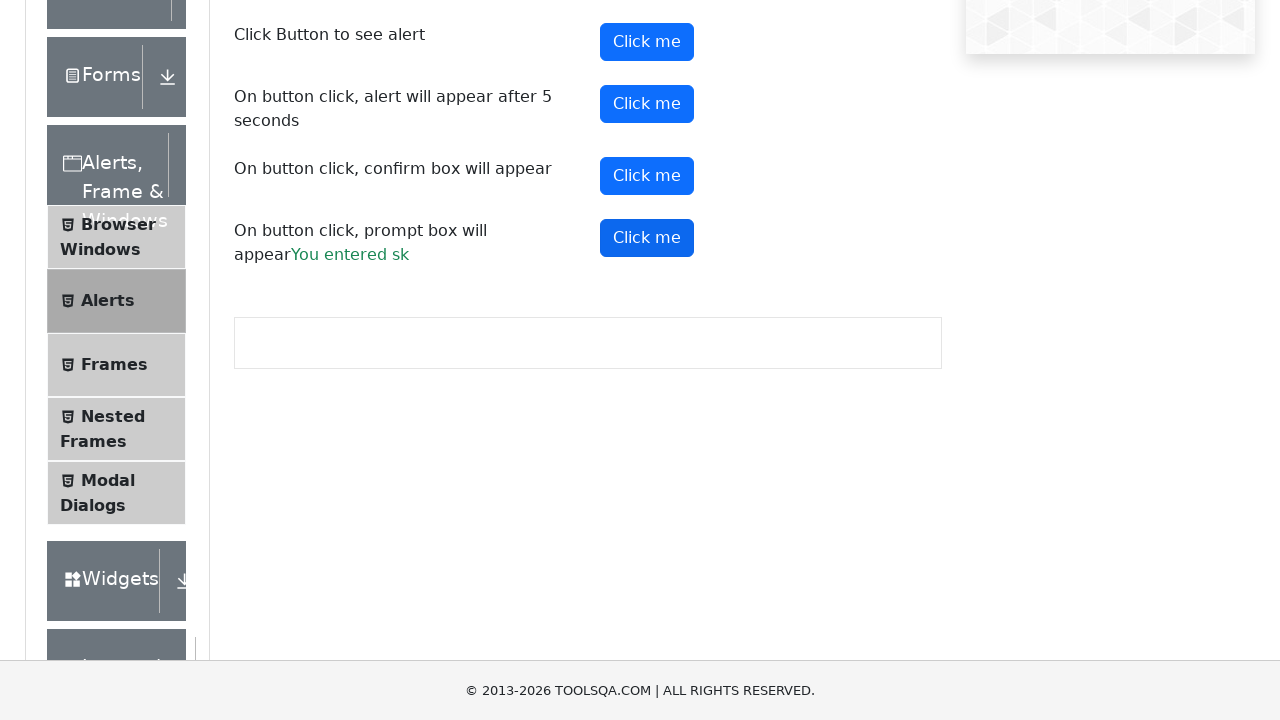

Waited 1 second for the dialog to be processed
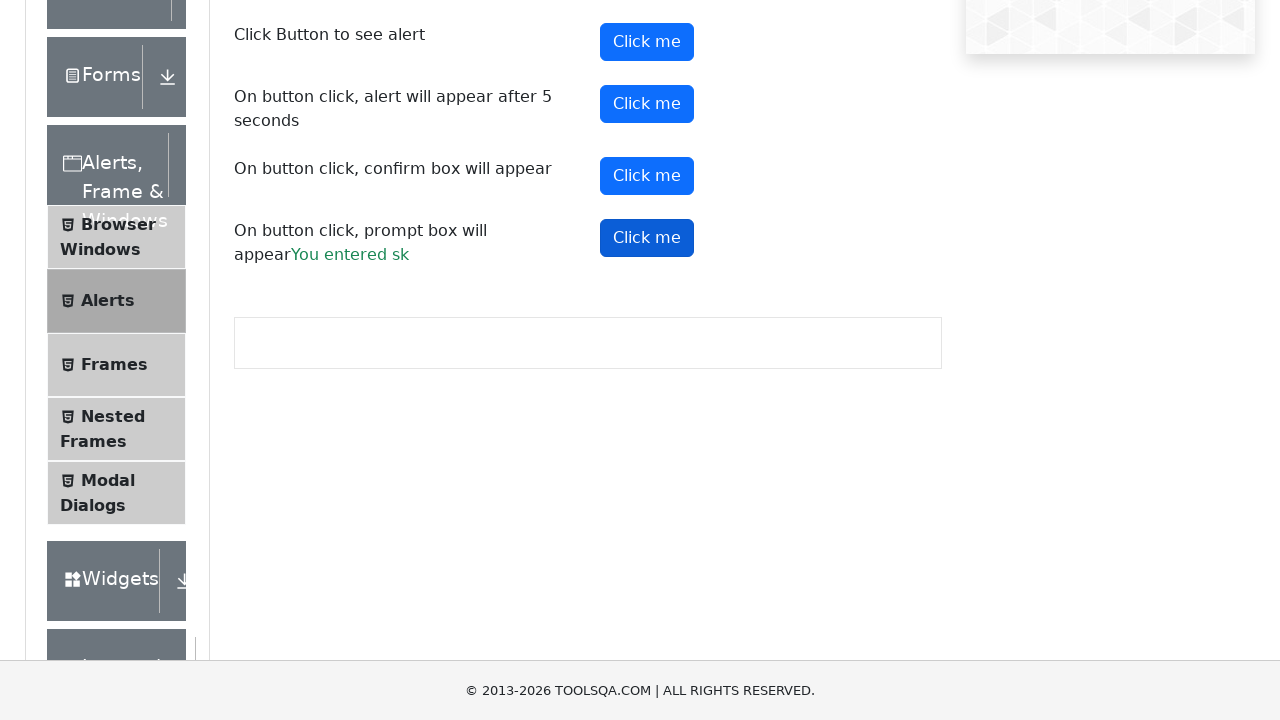

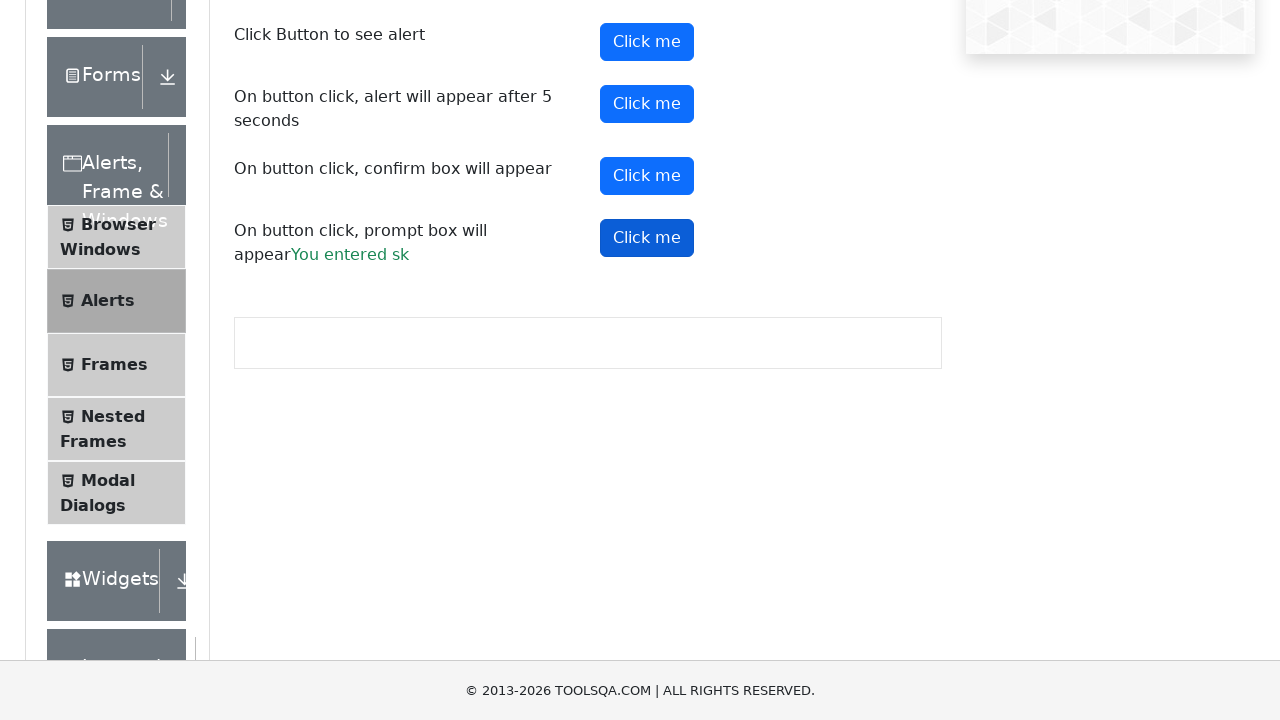